Tests browser window/tab handling by clicking a button that opens a new tab, switching to the new tab, and verifying the sample heading text is present.

Starting URL: https://demoqa.com/browser-windows

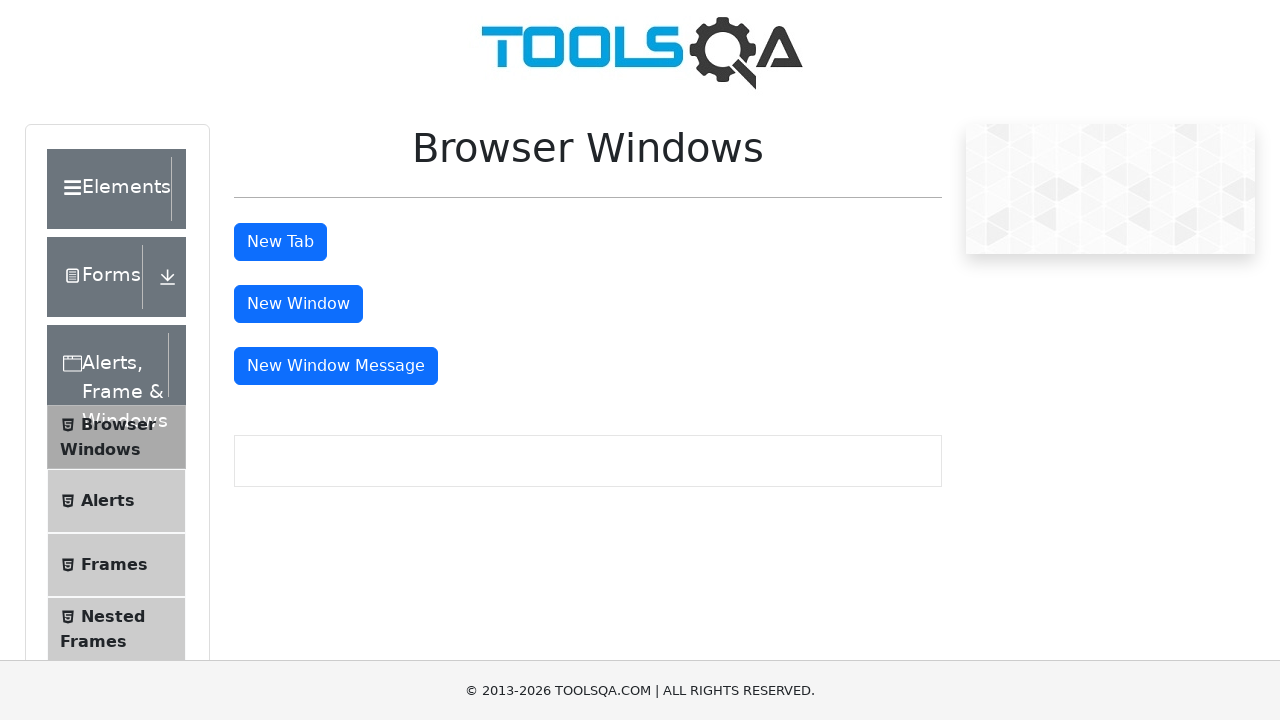

Clicked 'New Tab' button to open new tab at (280, 242) on #tabButton
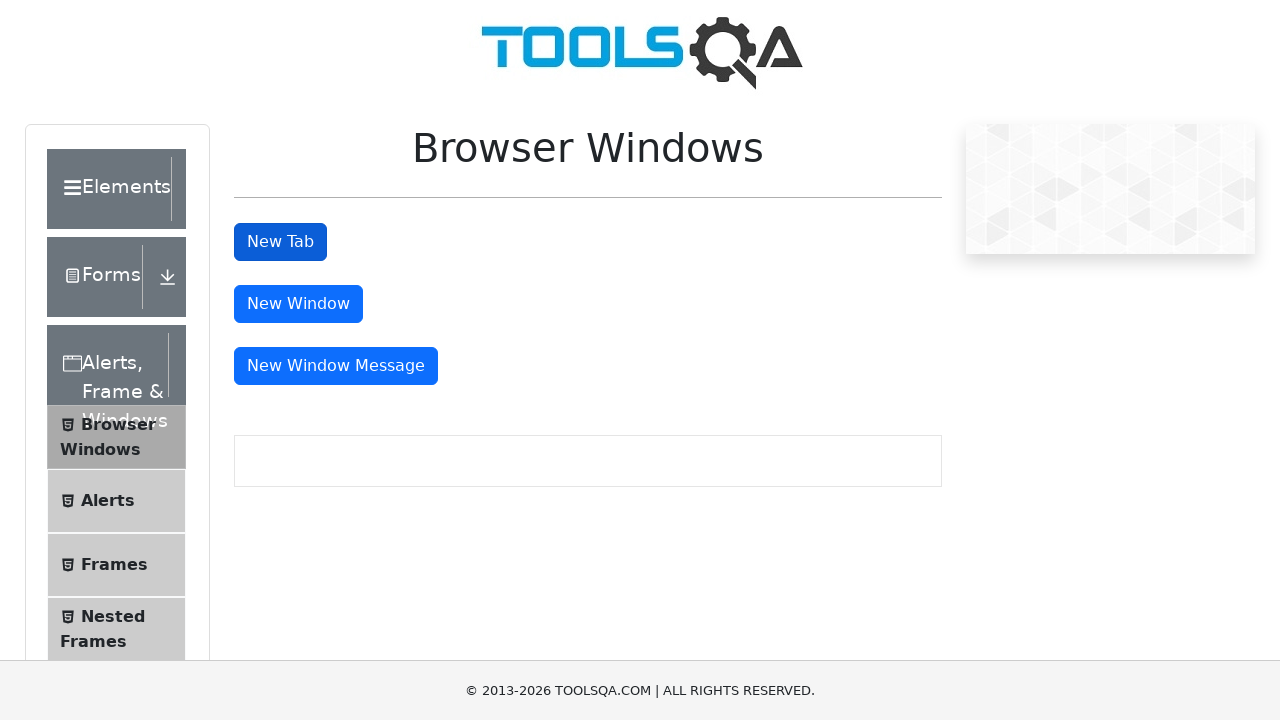

New tab opened and reference obtained
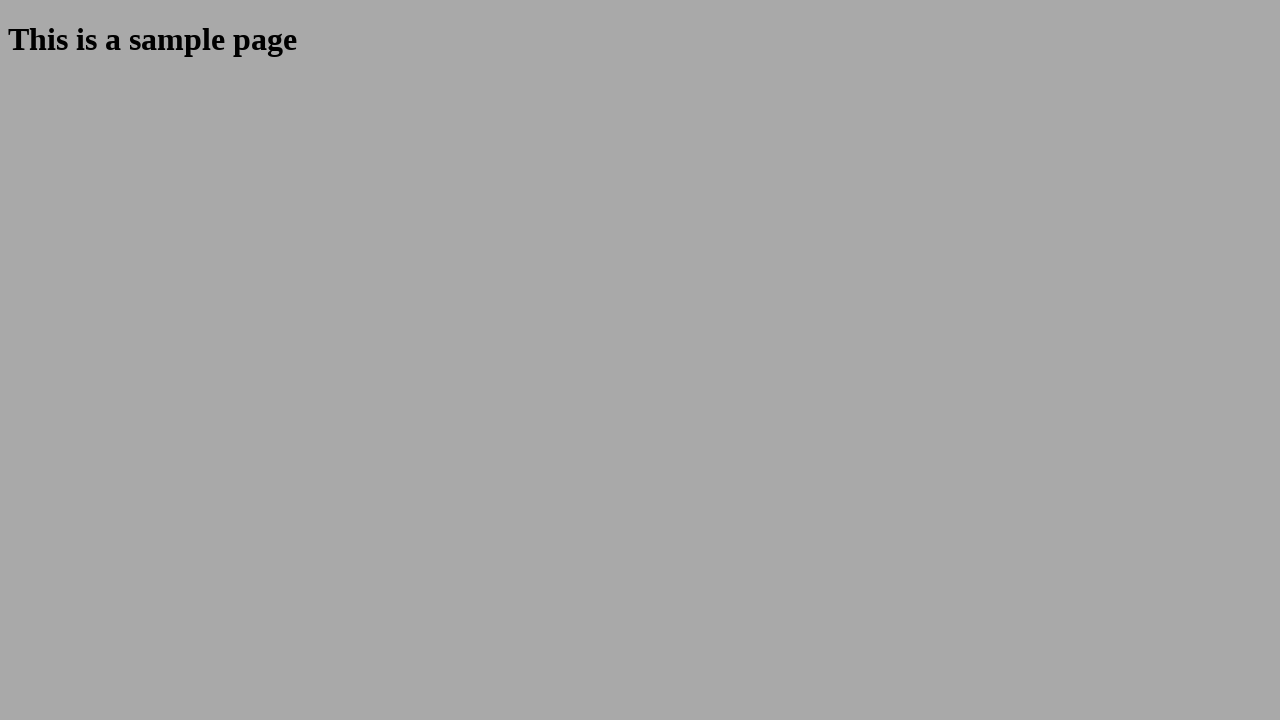

New tab page fully loaded
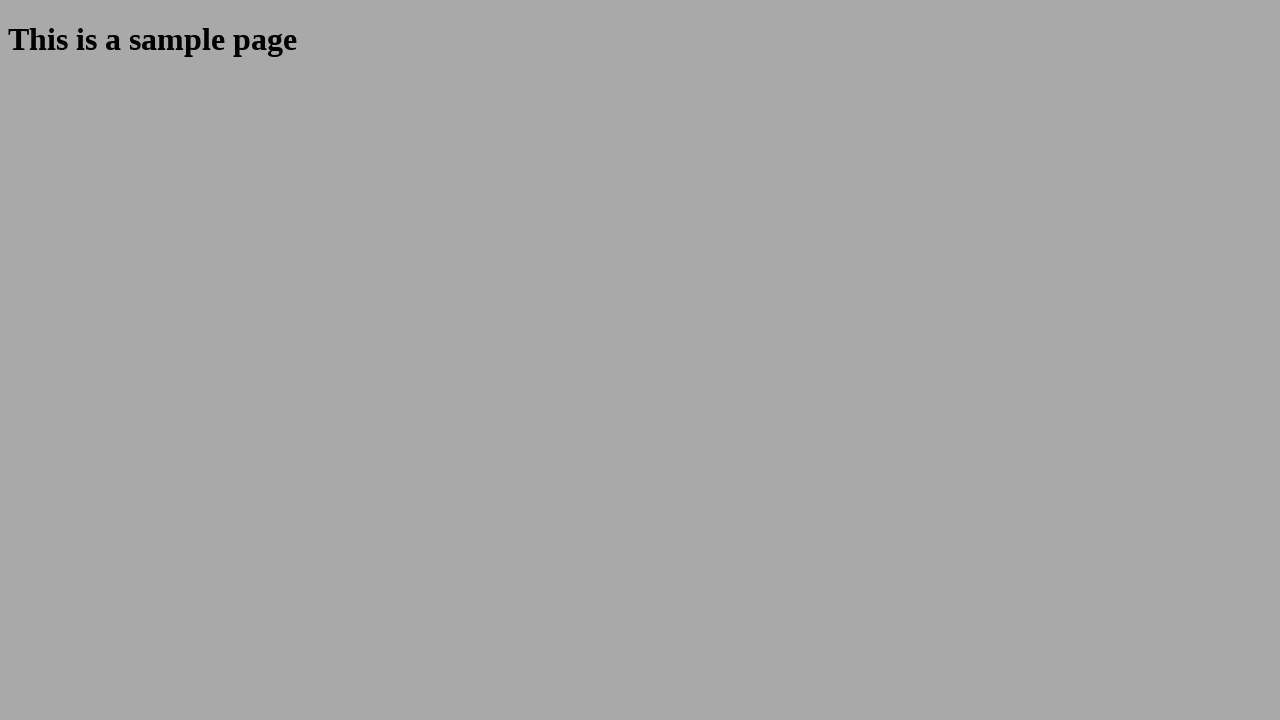

Sample heading element found and ready in new tab
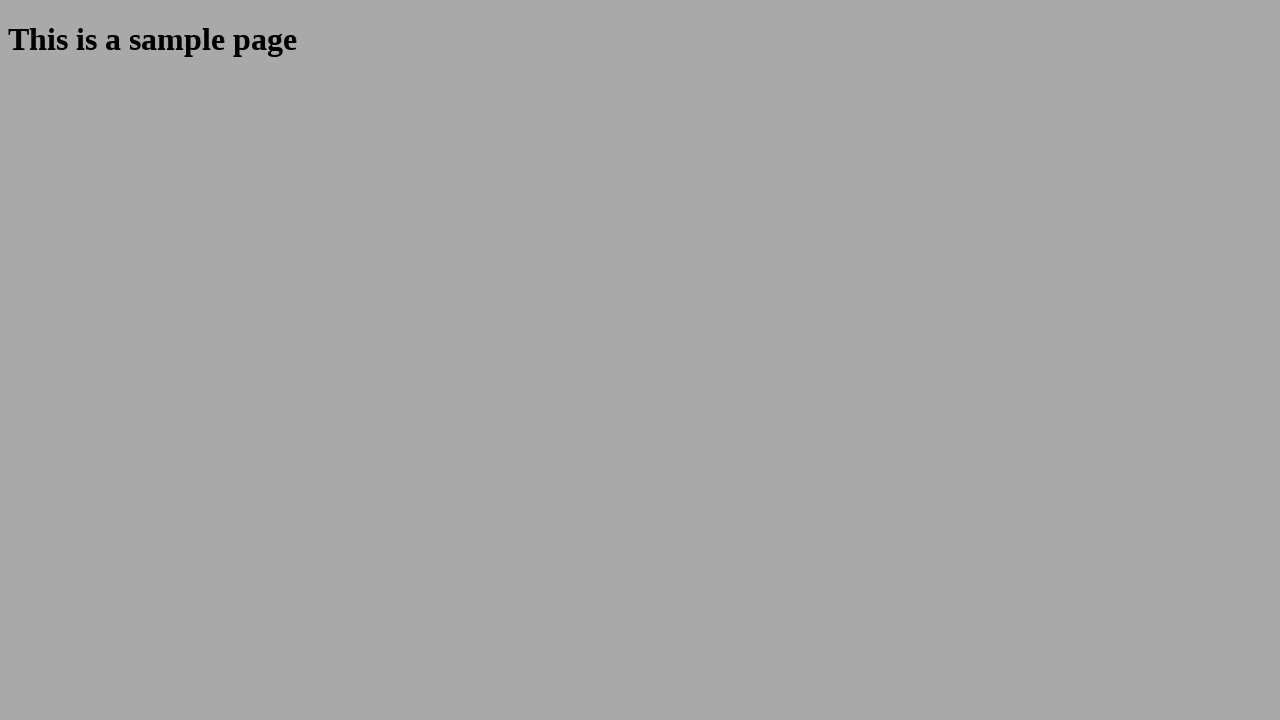

Retrieved heading text: 'This is a sample page'
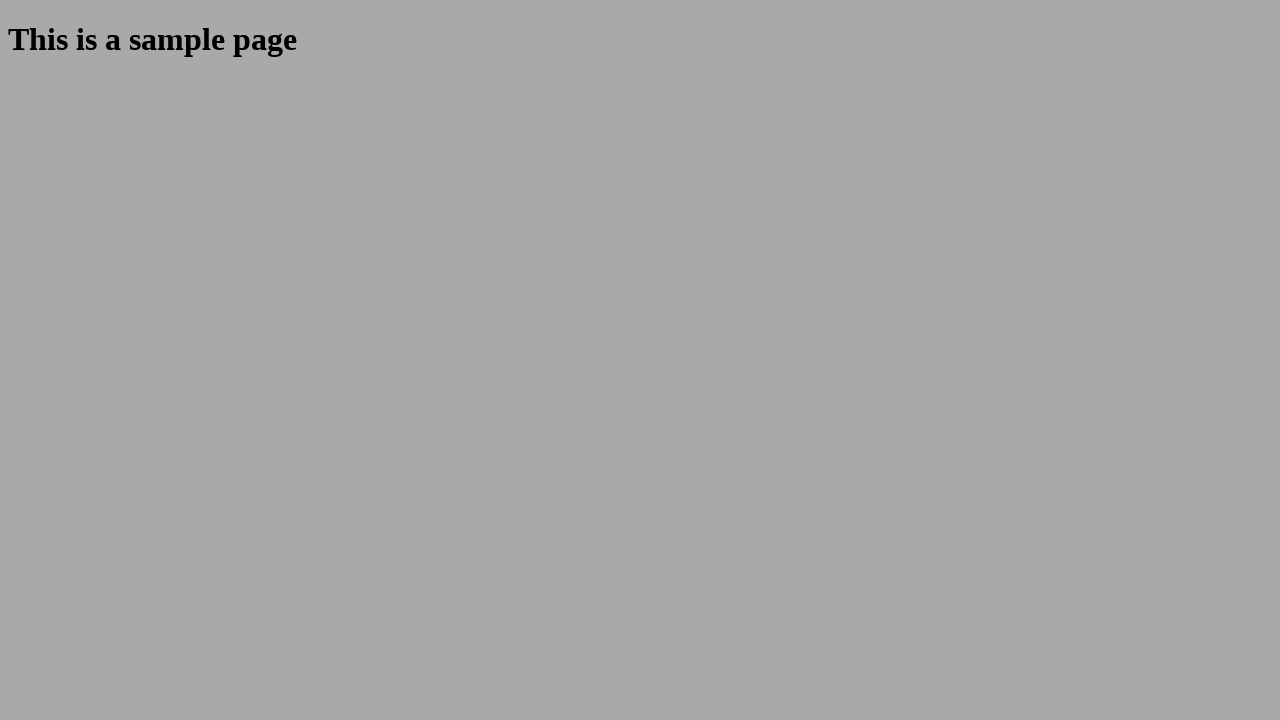

Closed new tab
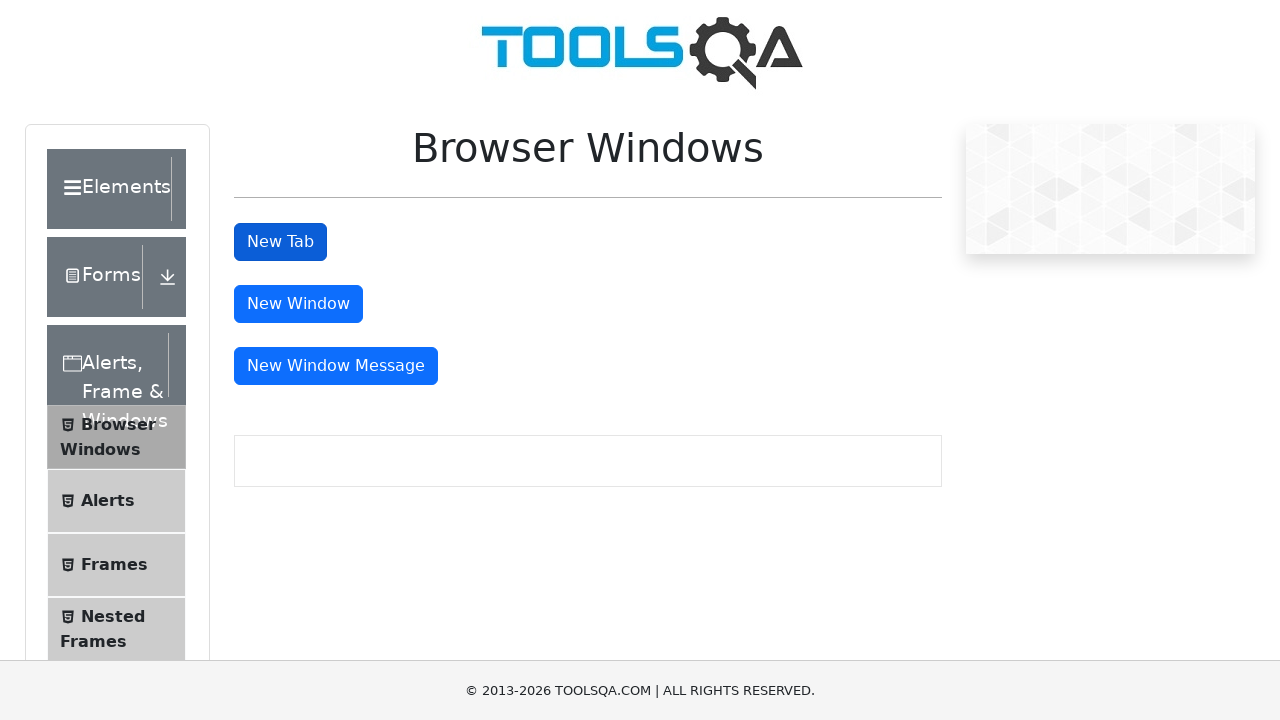

Switched back to original page
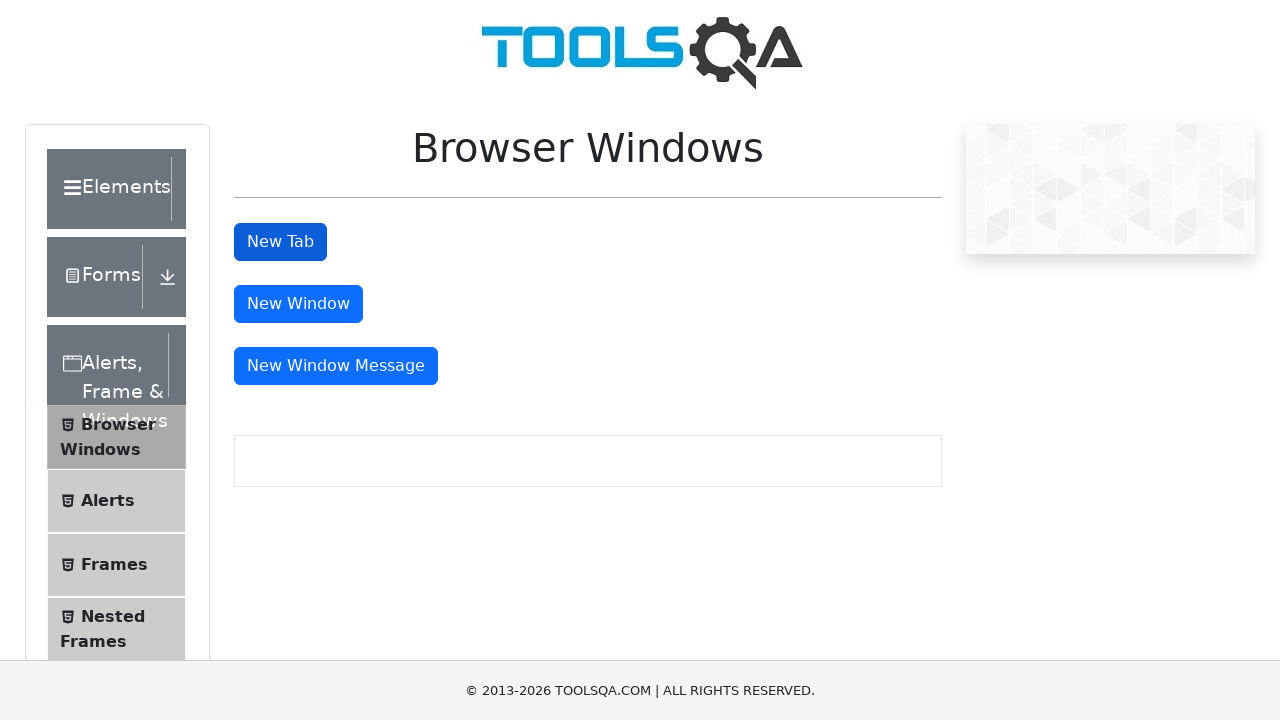

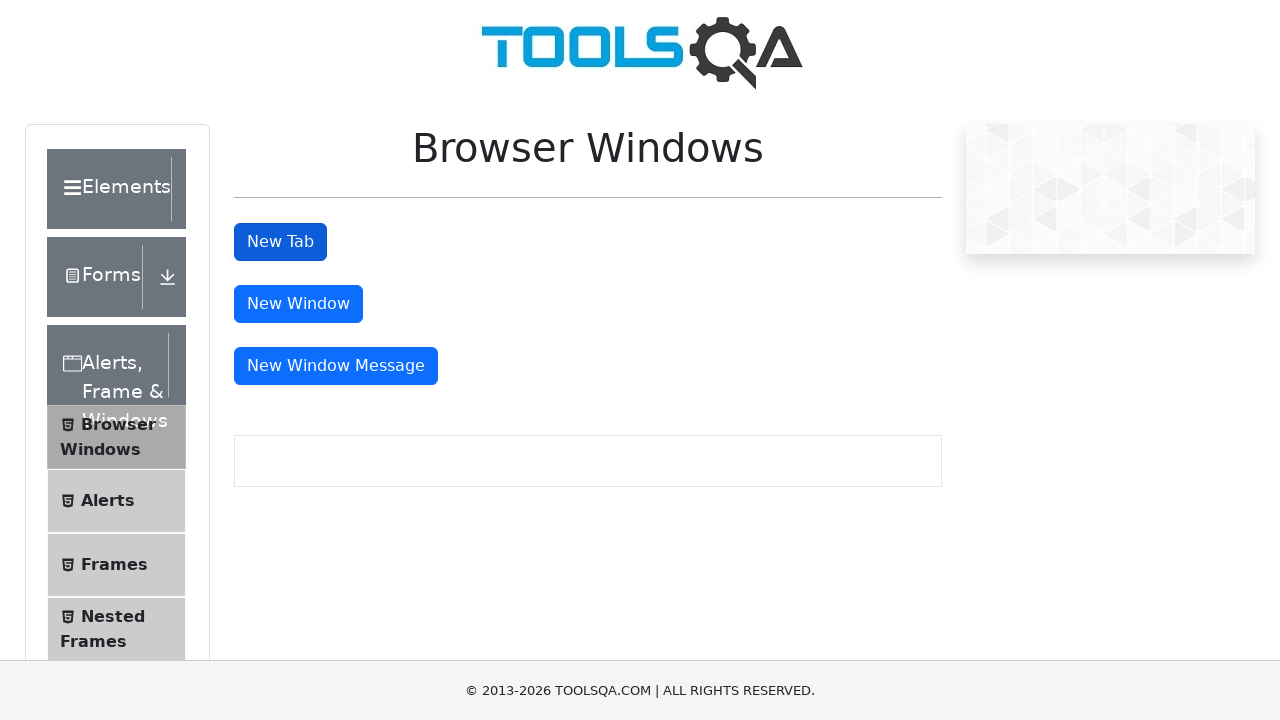